Tests checkbox functionality by clicking the second checkbox and verifying its state

Starting URL: https://the-internet.herokuapp.com/checkboxes

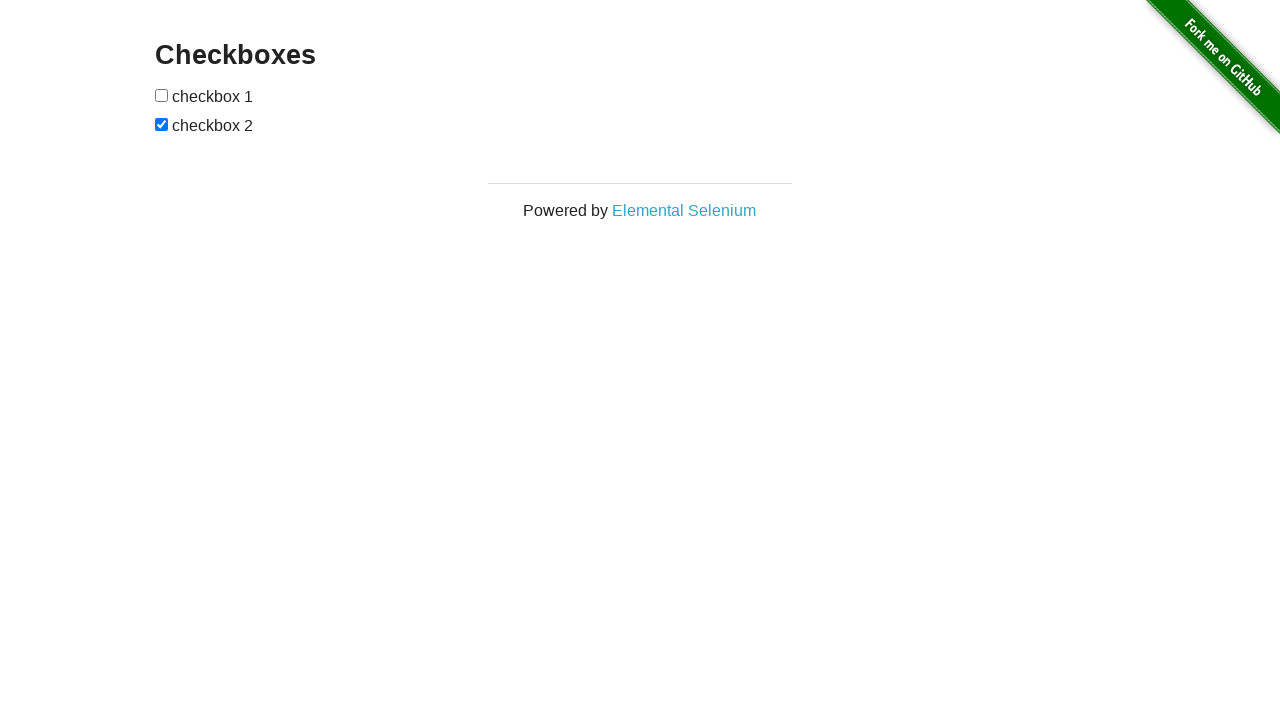

Clicked the second checkbox at (162, 124) on (//input[@type='checkbox'])[2]
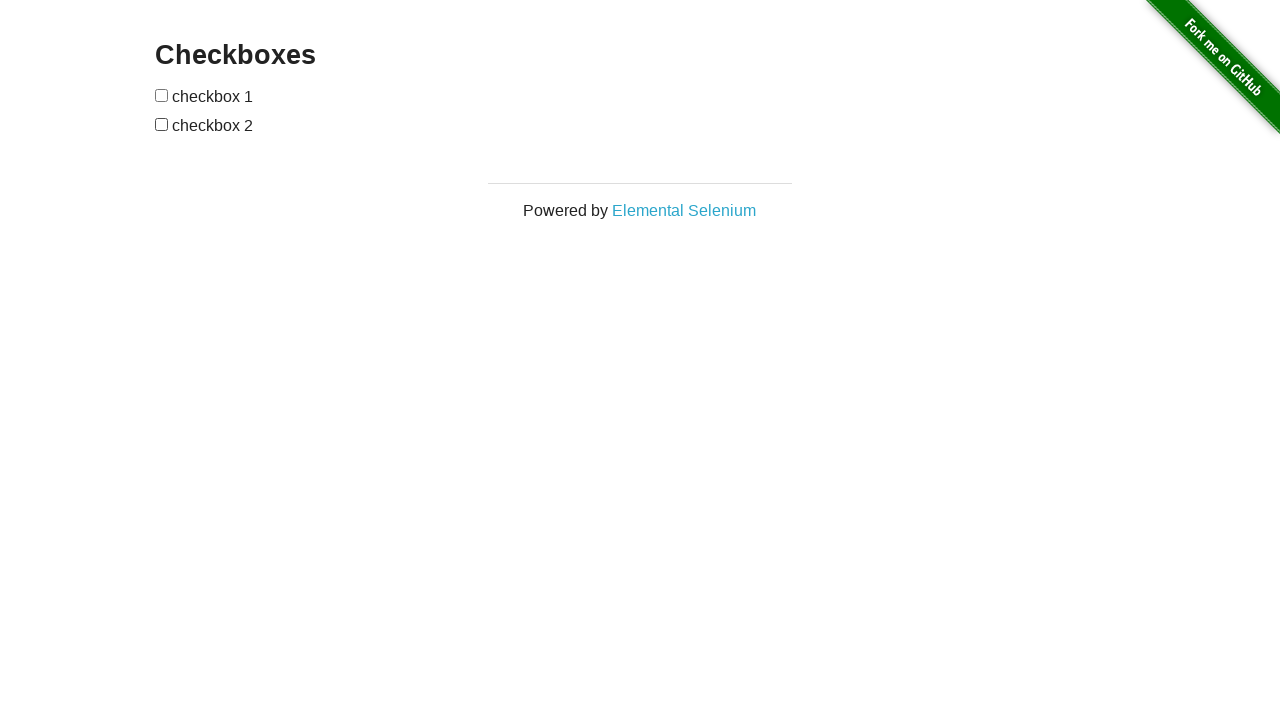

Located the second checkbox element
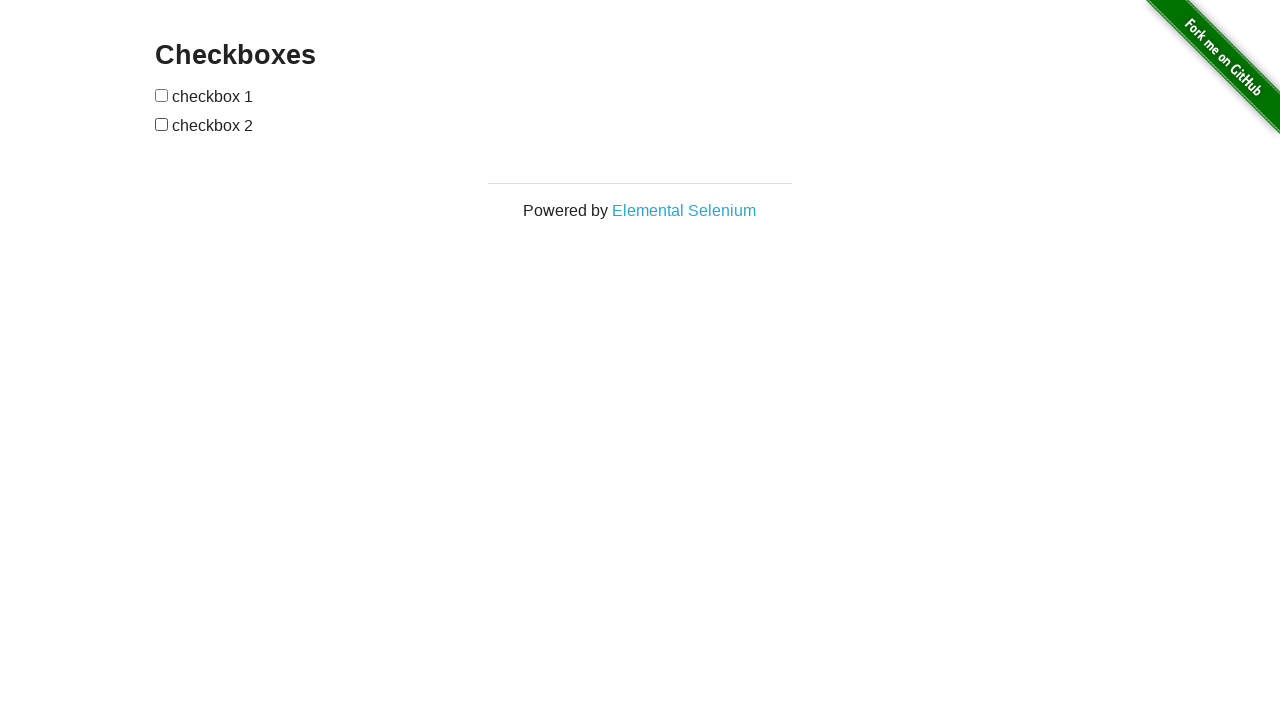

Verified that the second checkbox was not checked
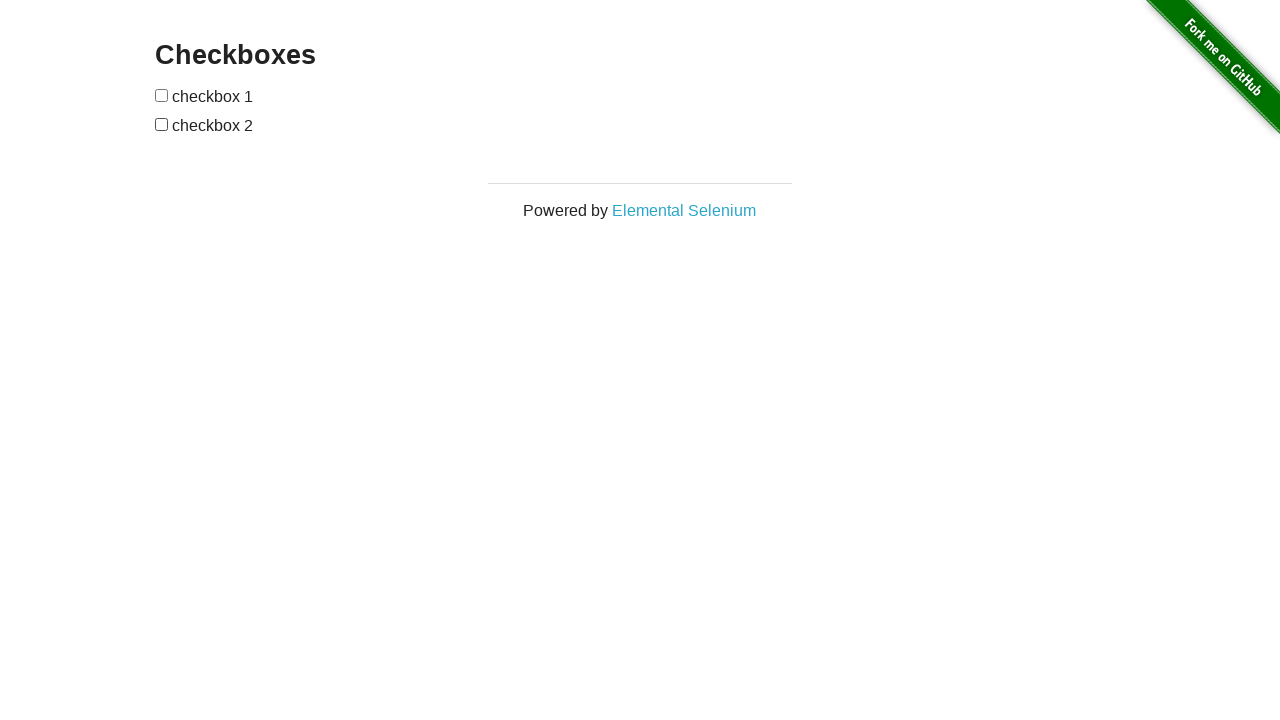

Clicked the second checkbox again to ensure it is checked at (162, 124) on (//input[@type='checkbox'])[2]
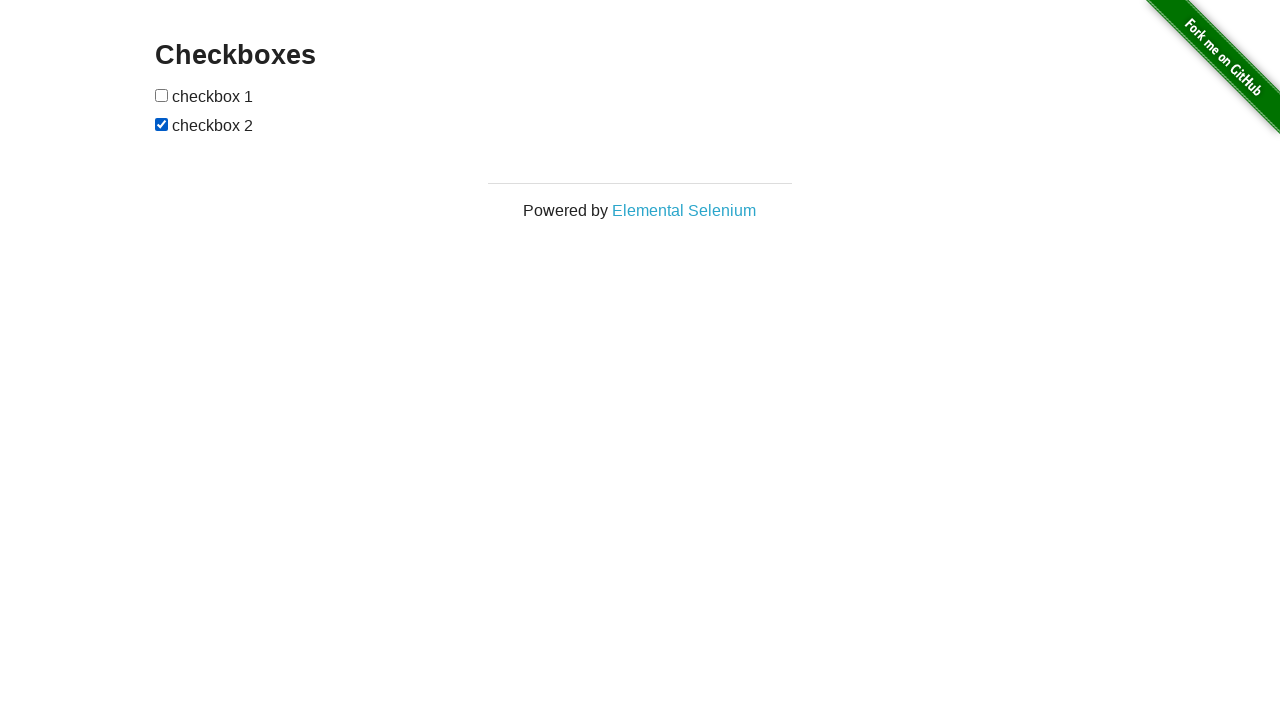

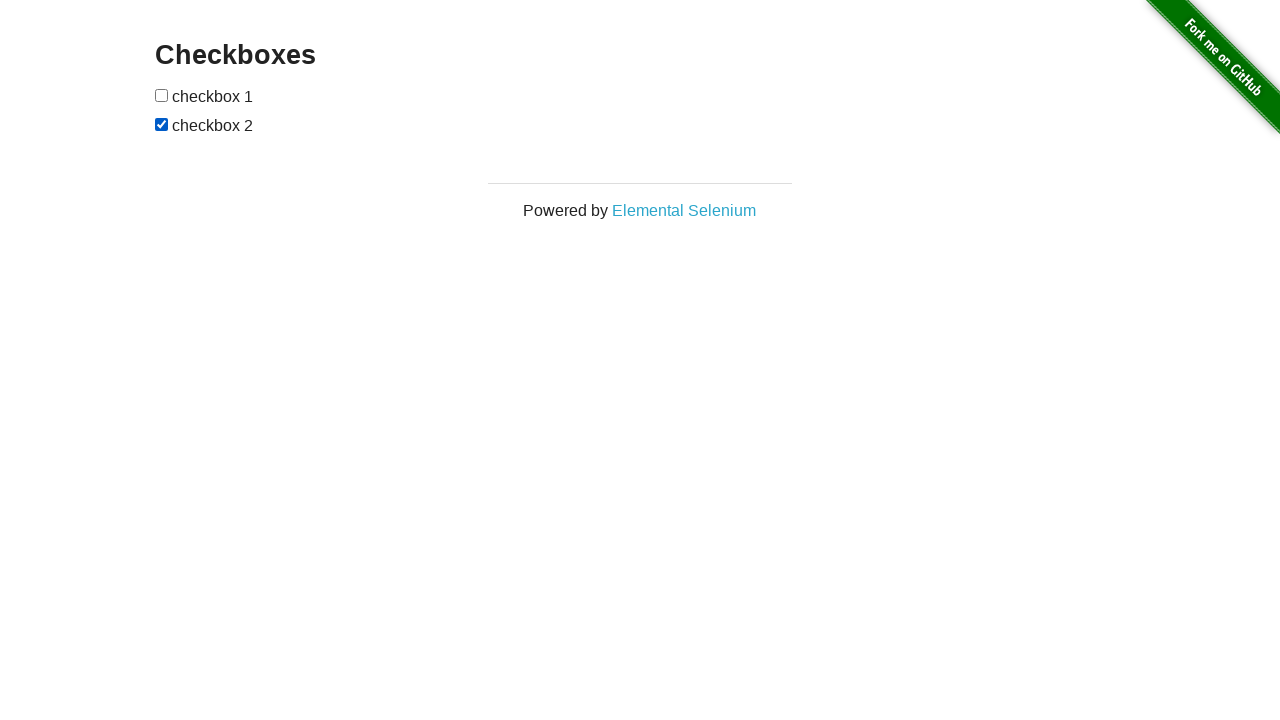